Tests clicking a button with a dynamic ID on a UI testing playground page. The test finds a primary (blue) button by its CSS class and clicks it.

Starting URL: http://uitestingplayground.com/dynamicid

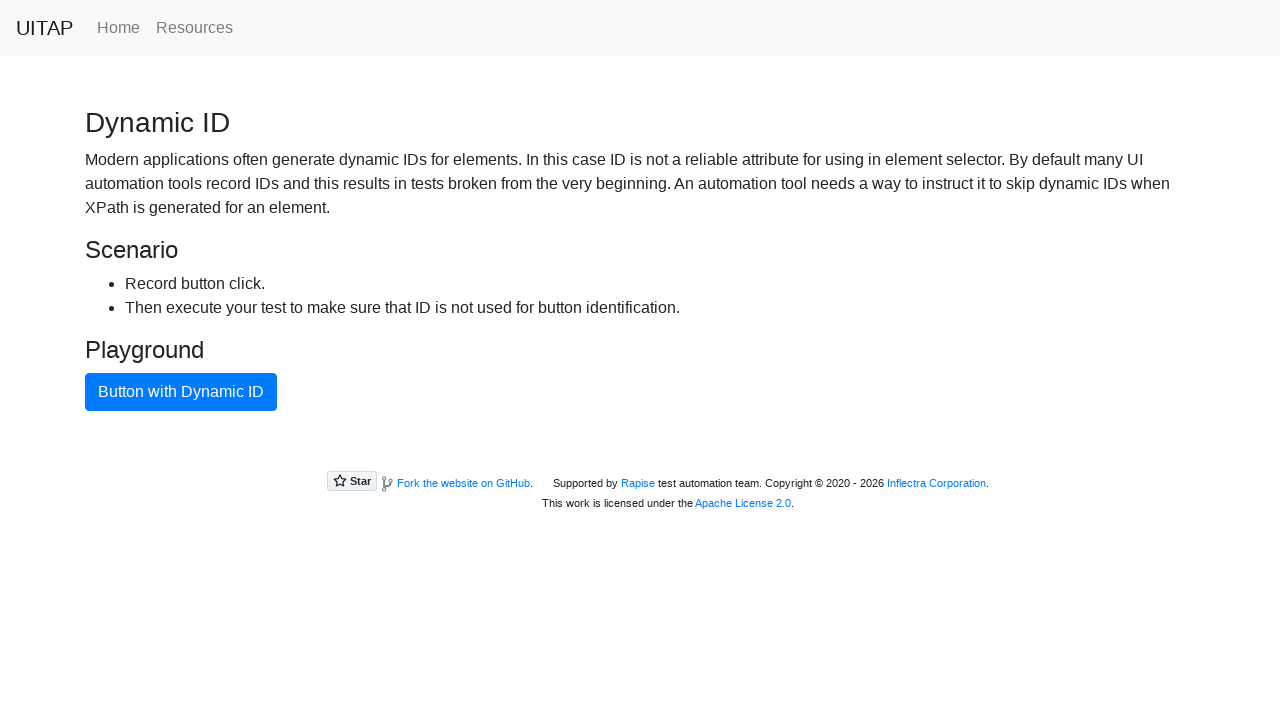

Clicked the primary (blue) button with dynamic ID at (181, 392) on .btn-primary
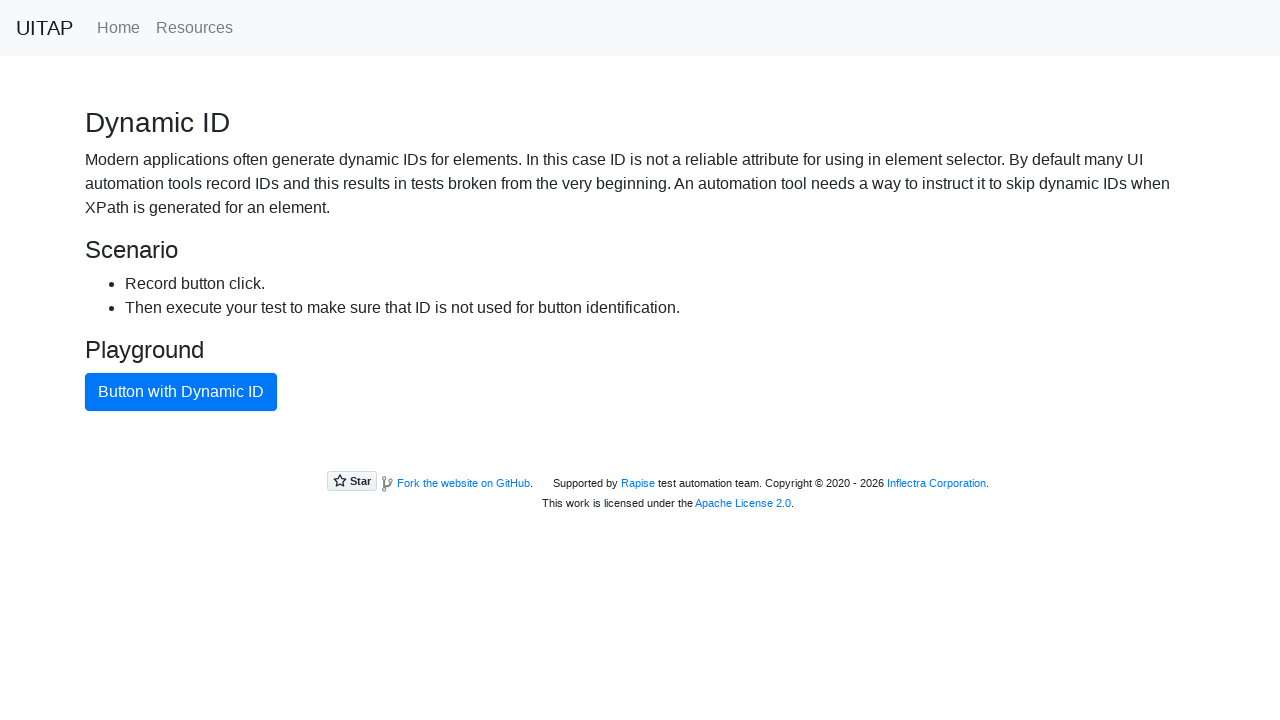

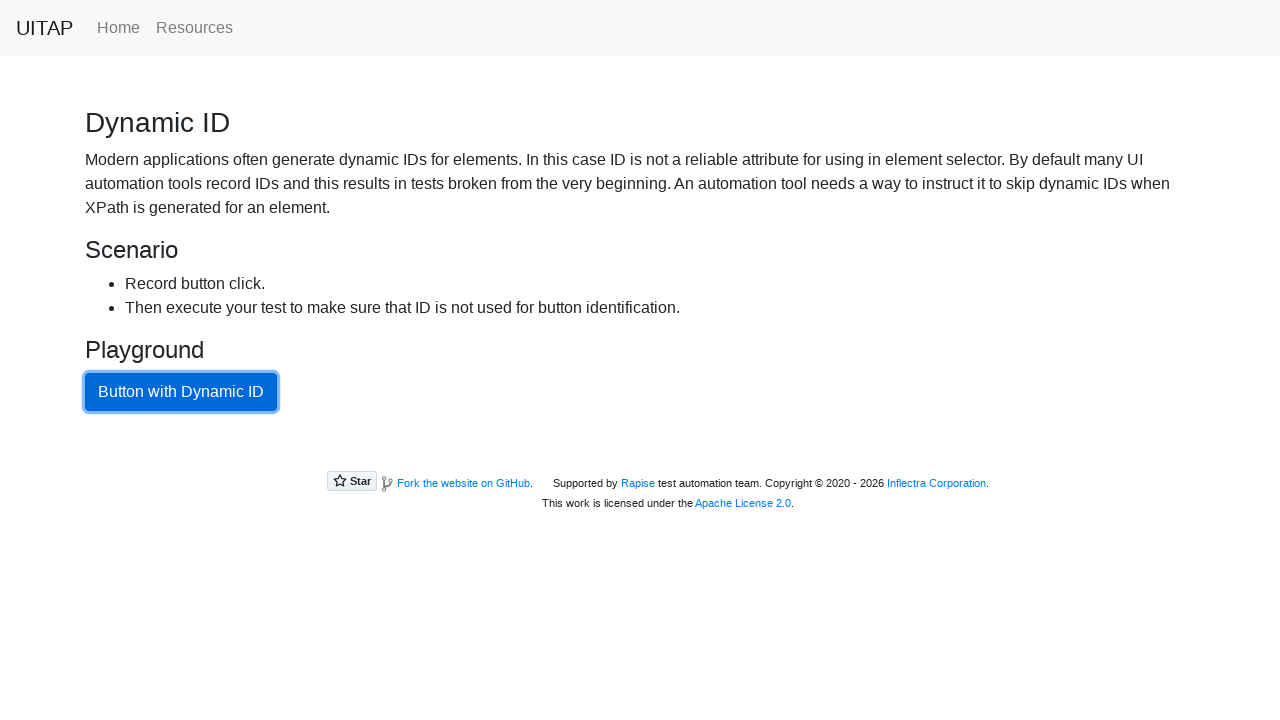